Tests table sorting using semantic class attributes on the second table, clicking the dues column header to sort in ascending order

Starting URL: http://the-internet.herokuapp.com/tables

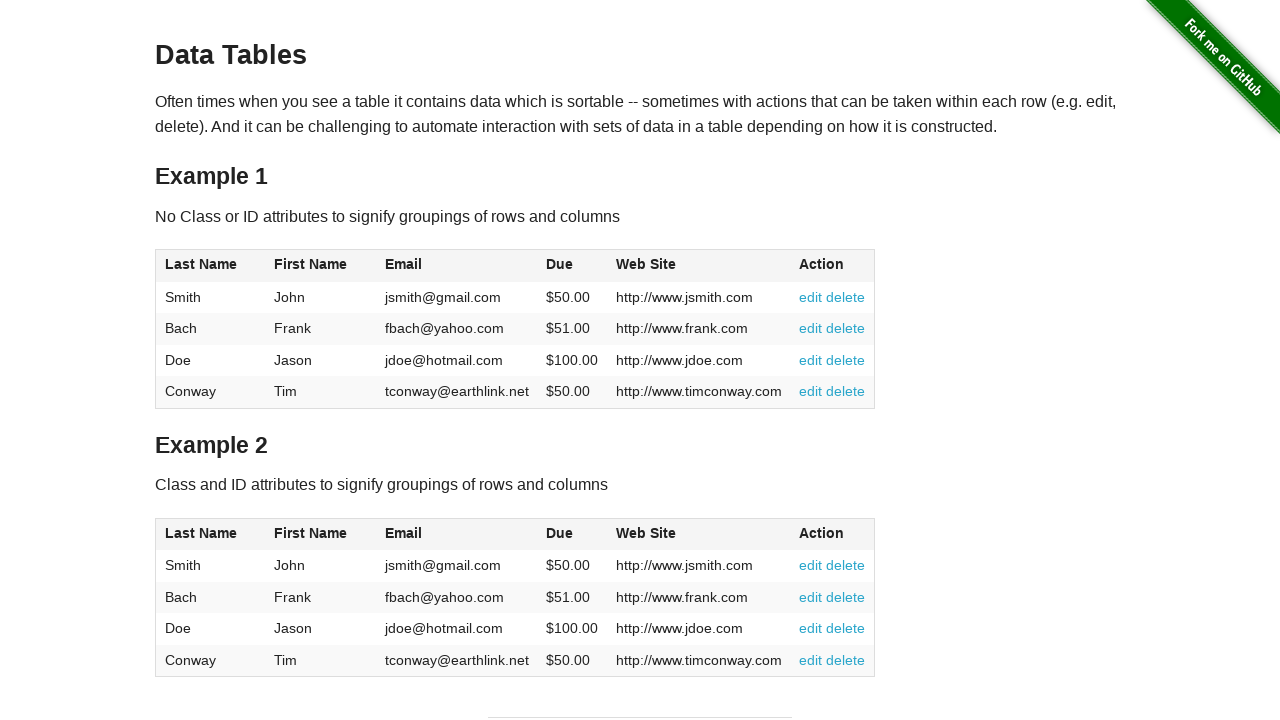

Clicked dues column header in second table to sort at (560, 533) on #table2 thead .dues
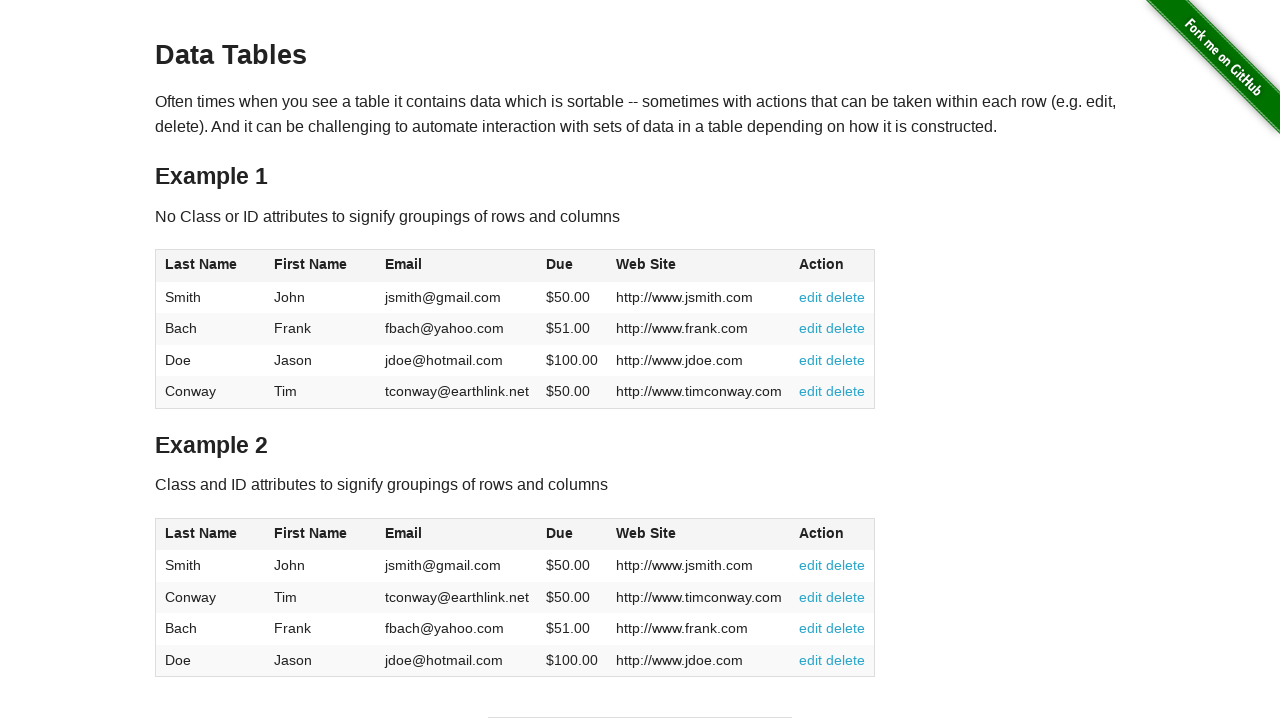

Table sorted in ascending order by dues column
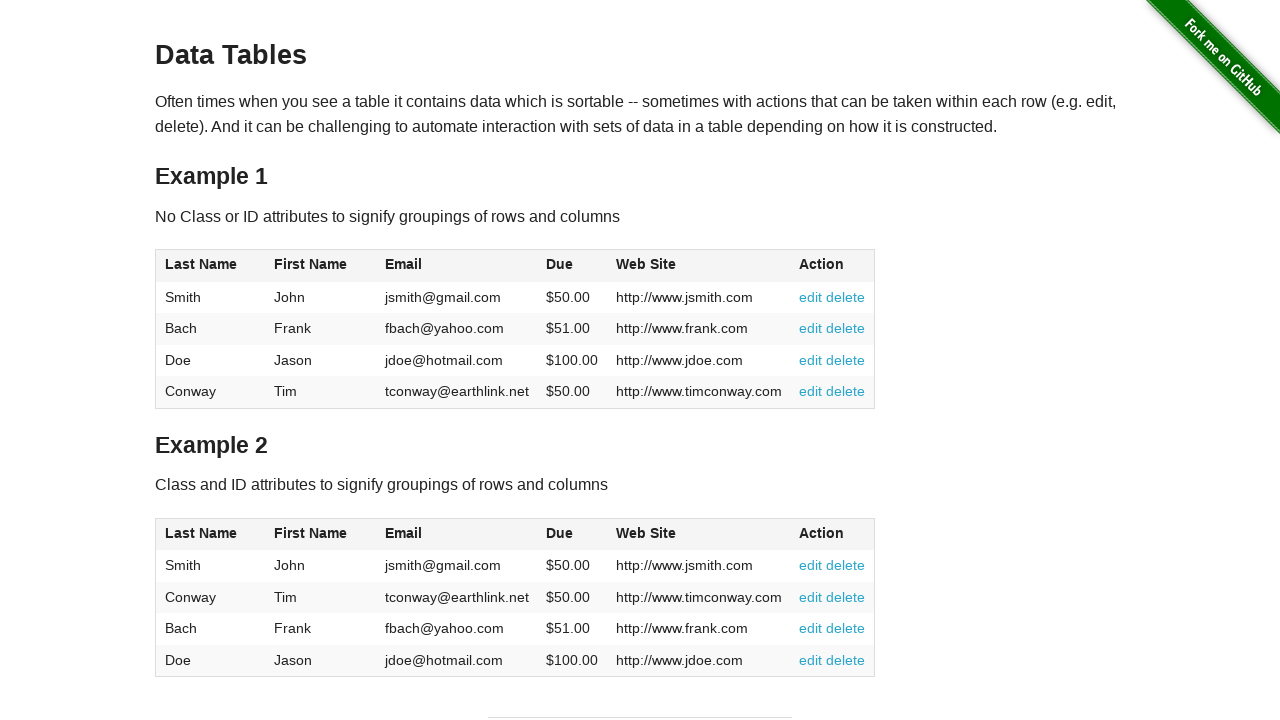

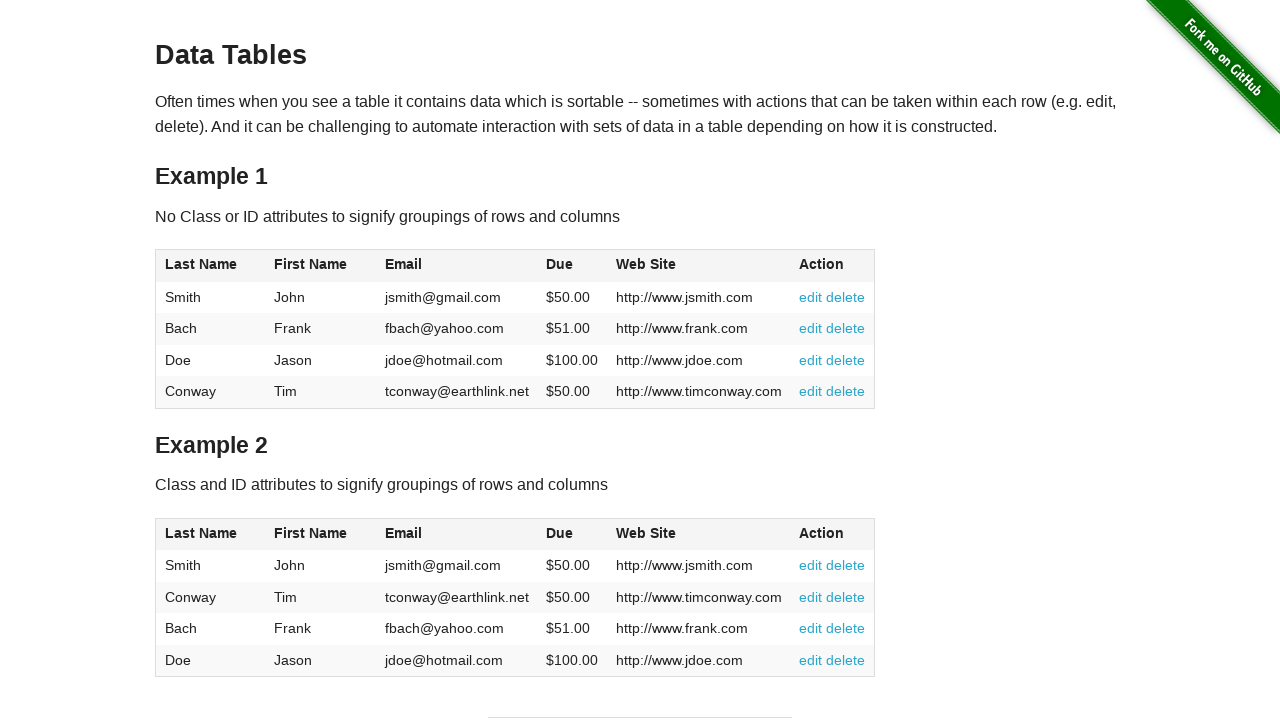